Tests advanced XPath selectors by filling form fields using following-sibling, preceding-sibling, and child axes

Starting URL: https://syntaxprojects.com/advanceXpath.php

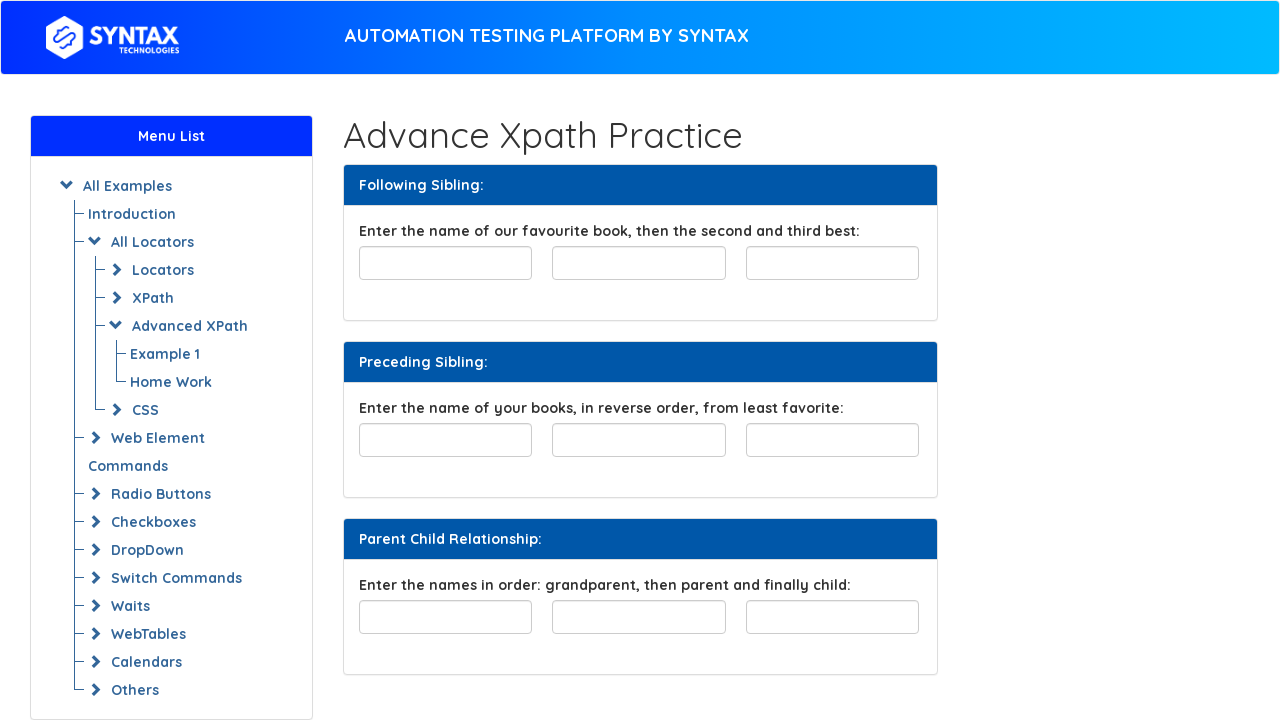

Navigated to Advanced XPath test page
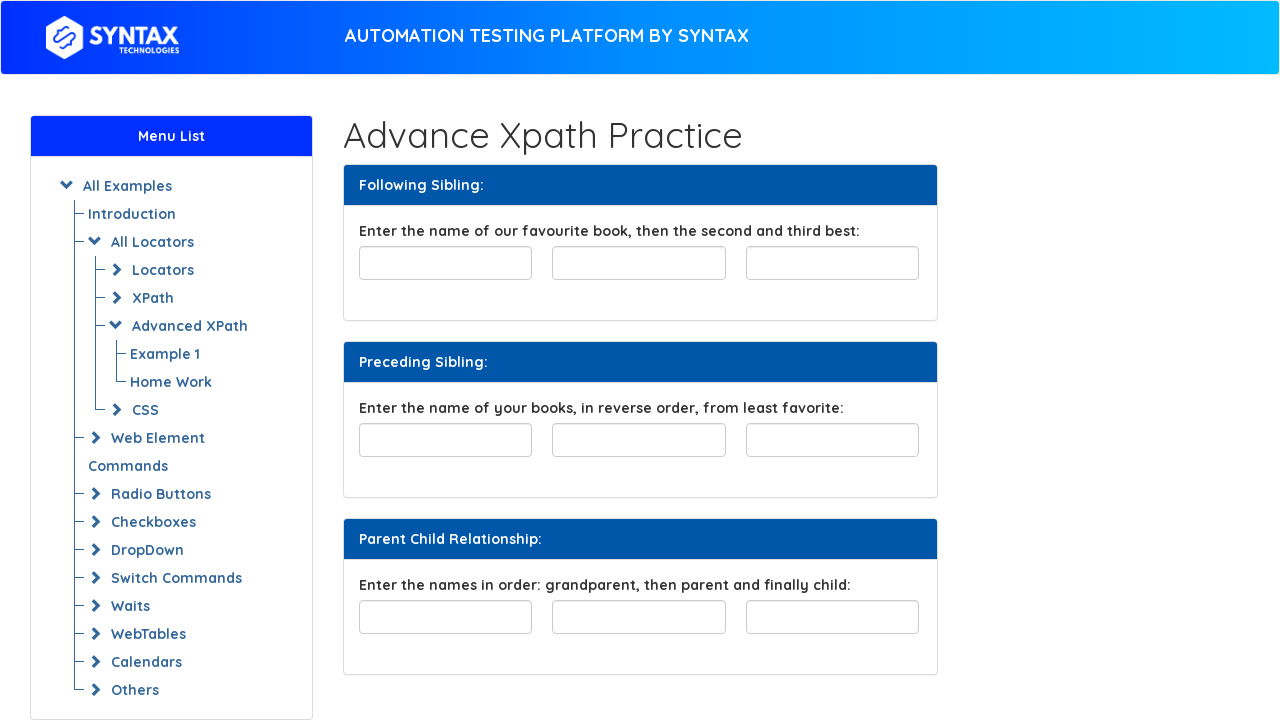

Filled field after 'favorite book' using following-sibling XPath axis with value 'aa' on //input[@id='favourite-book']/following-sibling::input[1]
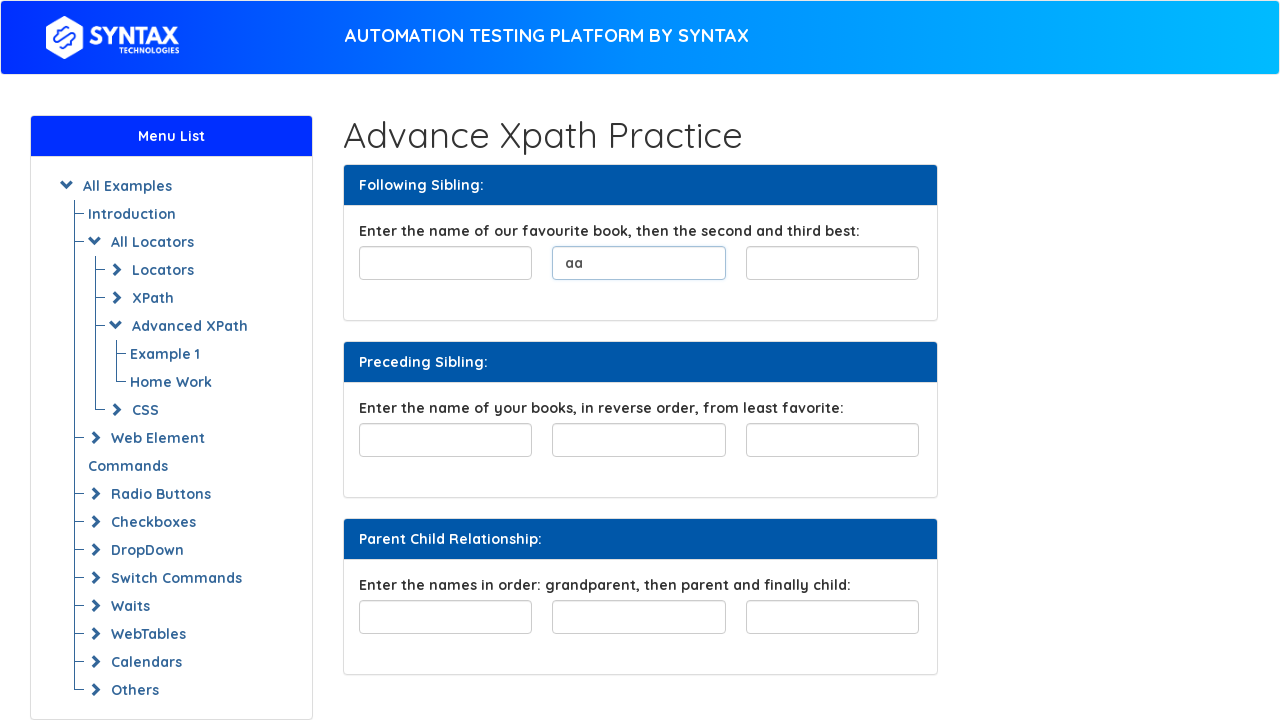

Filled field before 'least favorite' using preceding-sibling XPath axis with value 'bb' on //input[@id='least-favorite']/preceding-sibling::input[1]
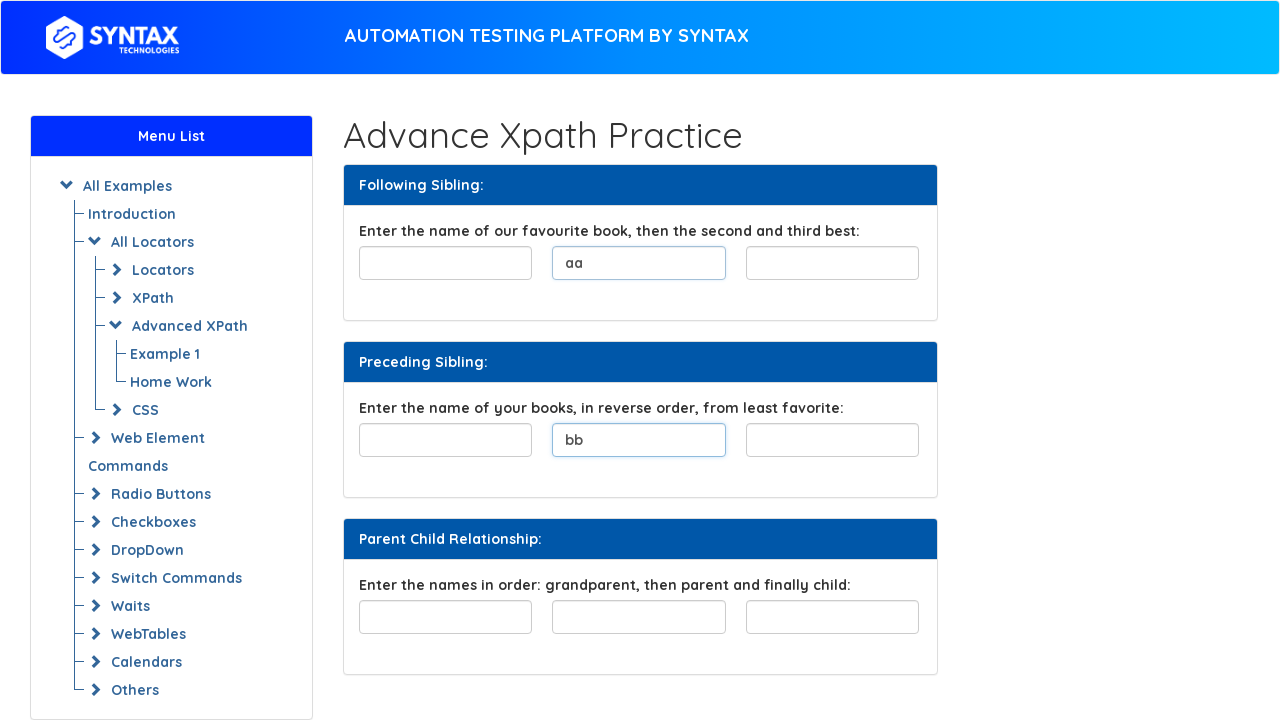

Filled first child input of familyTree div using child XPath axis with value 'cc' on //div[@id='familyTree']/child::input[1]
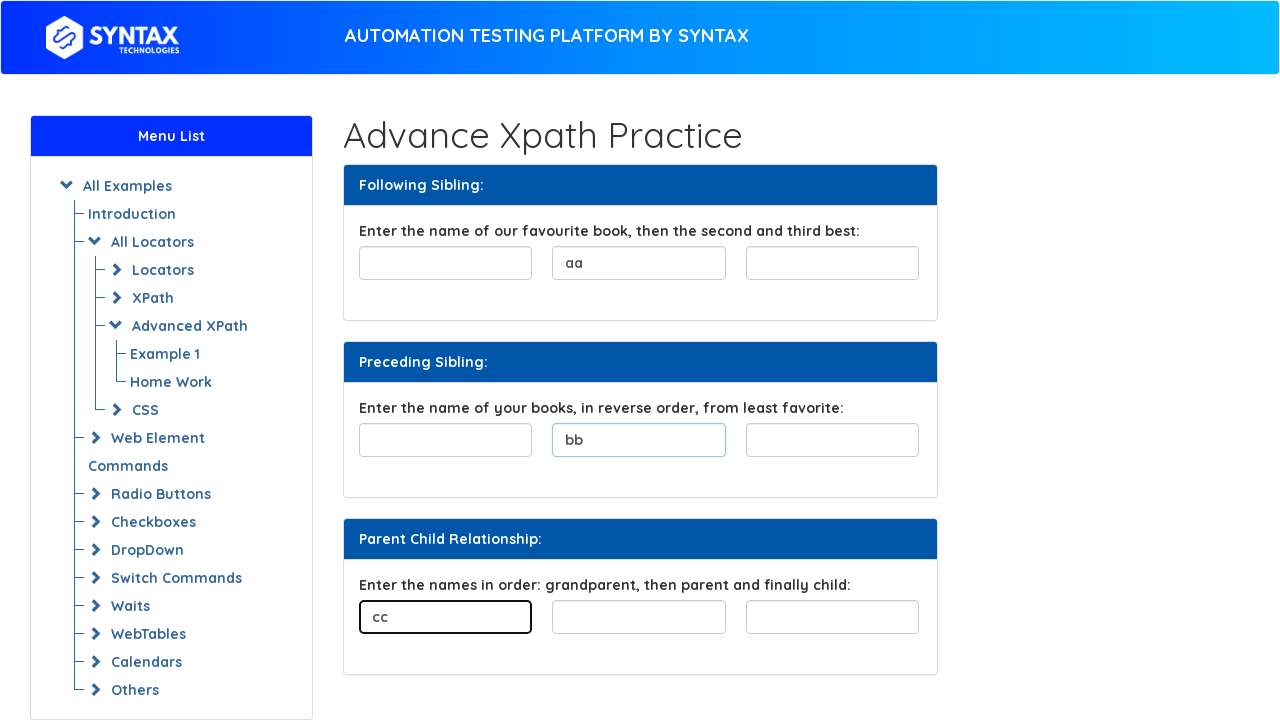

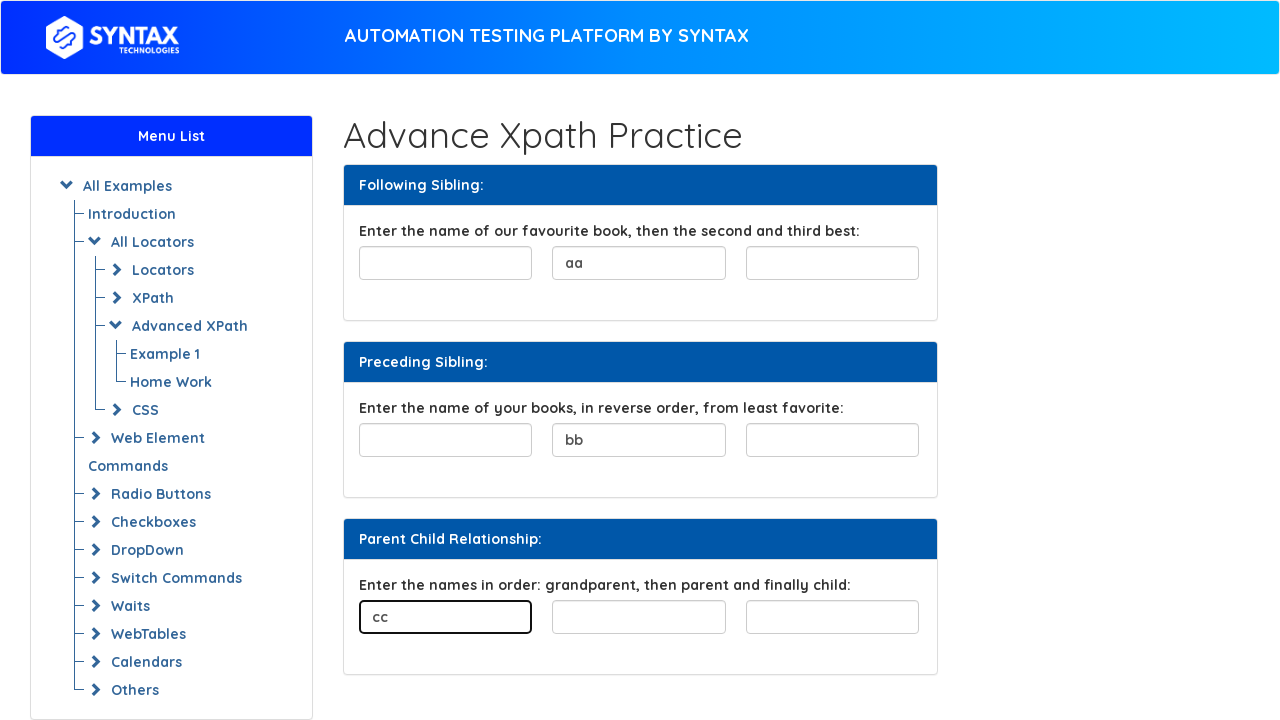